Tests JavaScript confirmation alert by clicking a button to trigger the alert and accepting it

Starting URL: https://the-internet.herokuapp.com/javascript_alerts

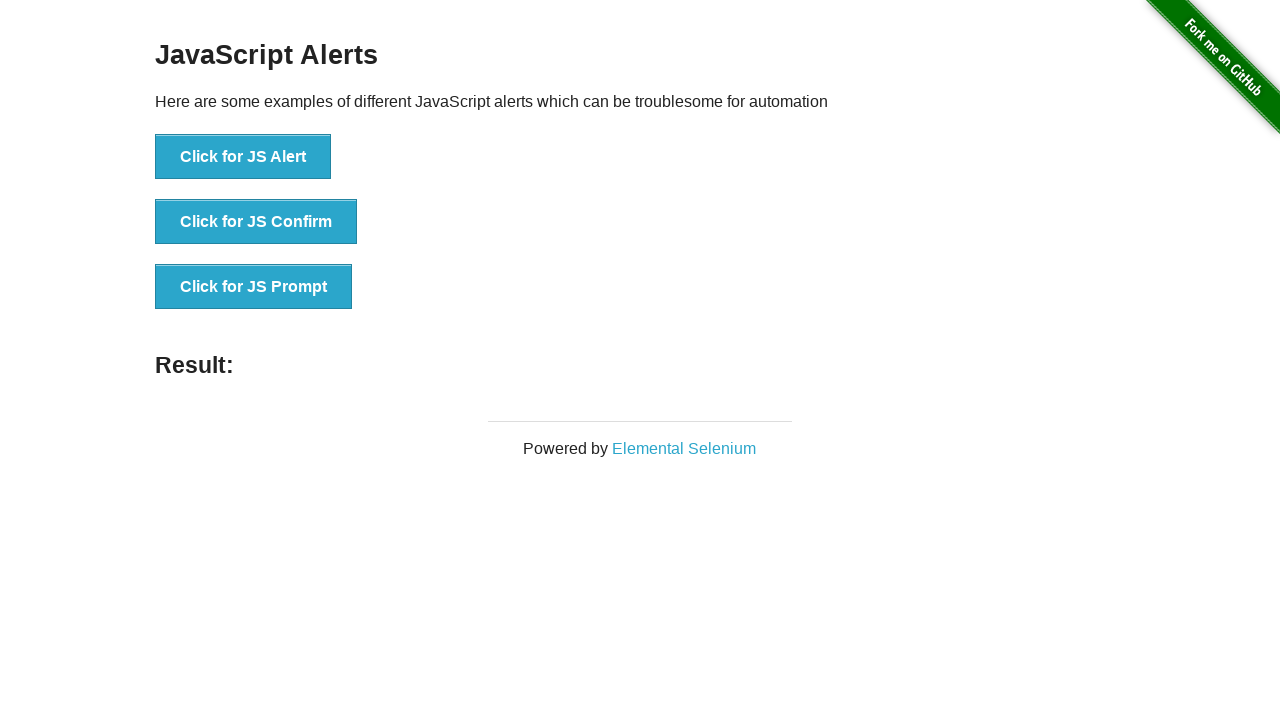

Clicked button to trigger JavaScript confirmation alert at (256, 222) on xpath=//button[text()='Click for JS Confirm']
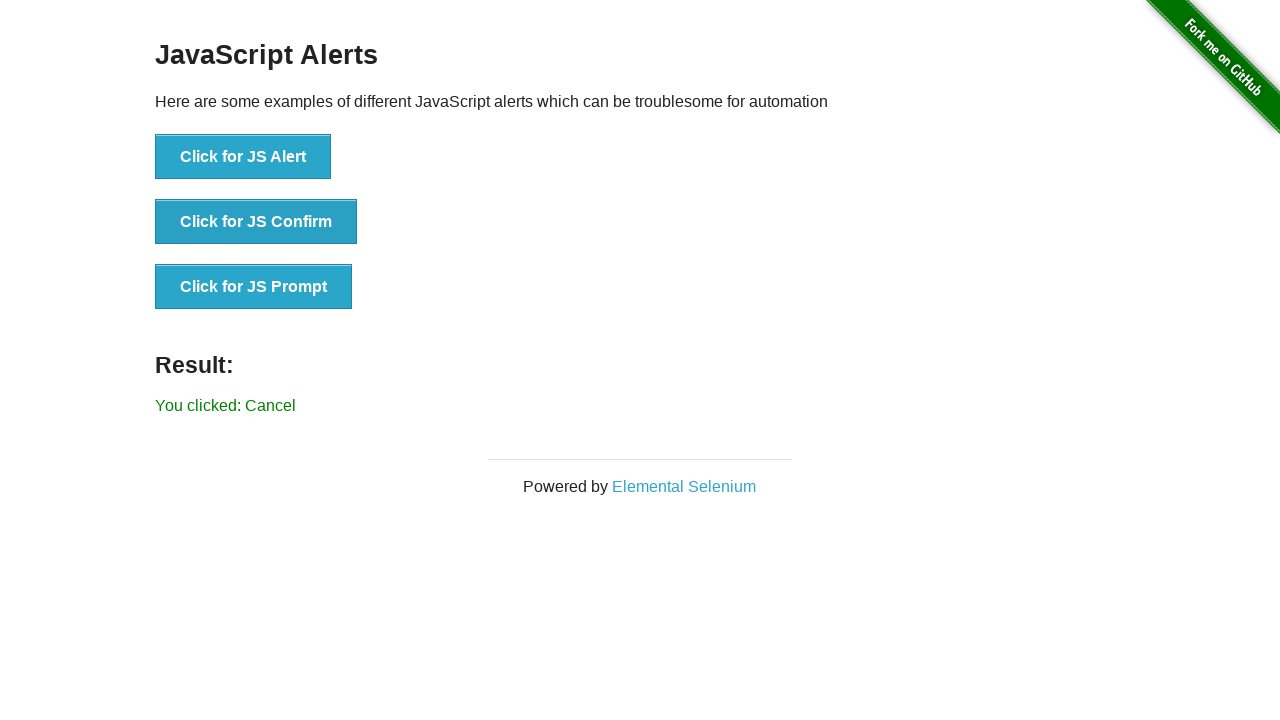

Set up dialog handler to accept confirmation alert
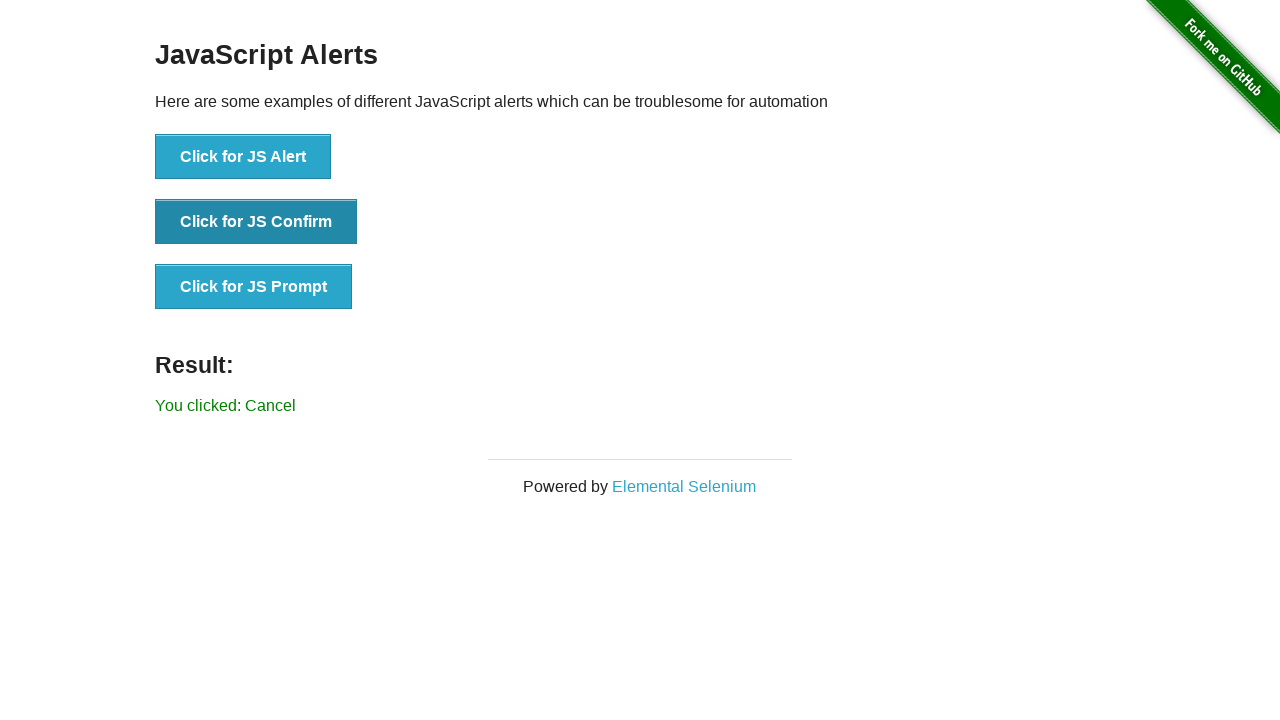

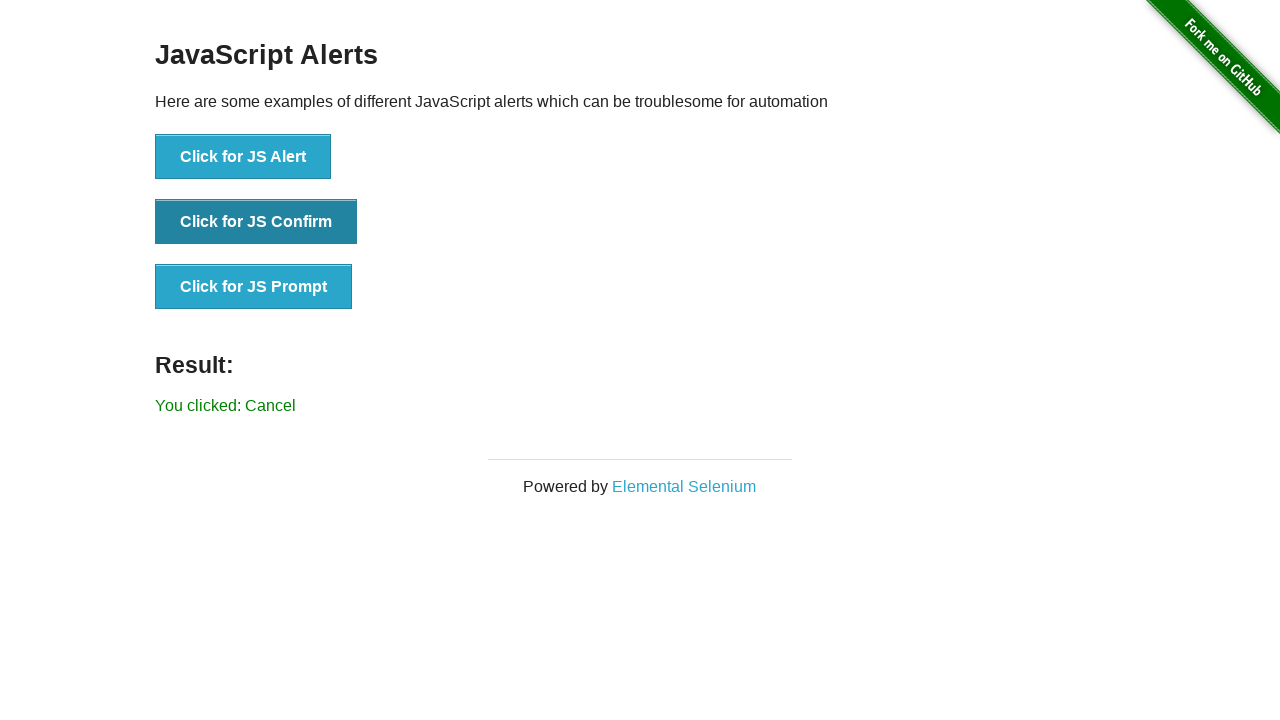